Navigates to the Cydeo practice inputs page, clicks the "Home" link, and verifies the page title is "Practice"

Starting URL: https://practice.cydeo.com/inputs

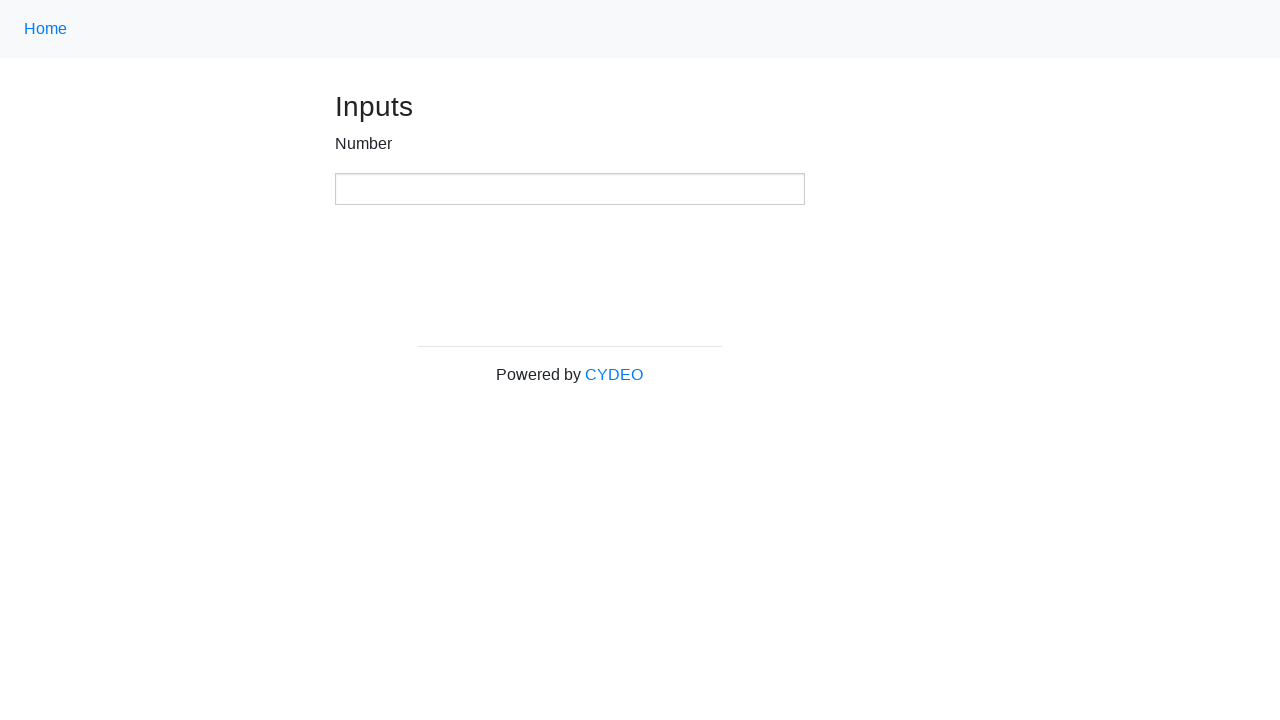

Clicked 'Home' link using class locator at (46, 29) on a.nav-link:has-text('Home')
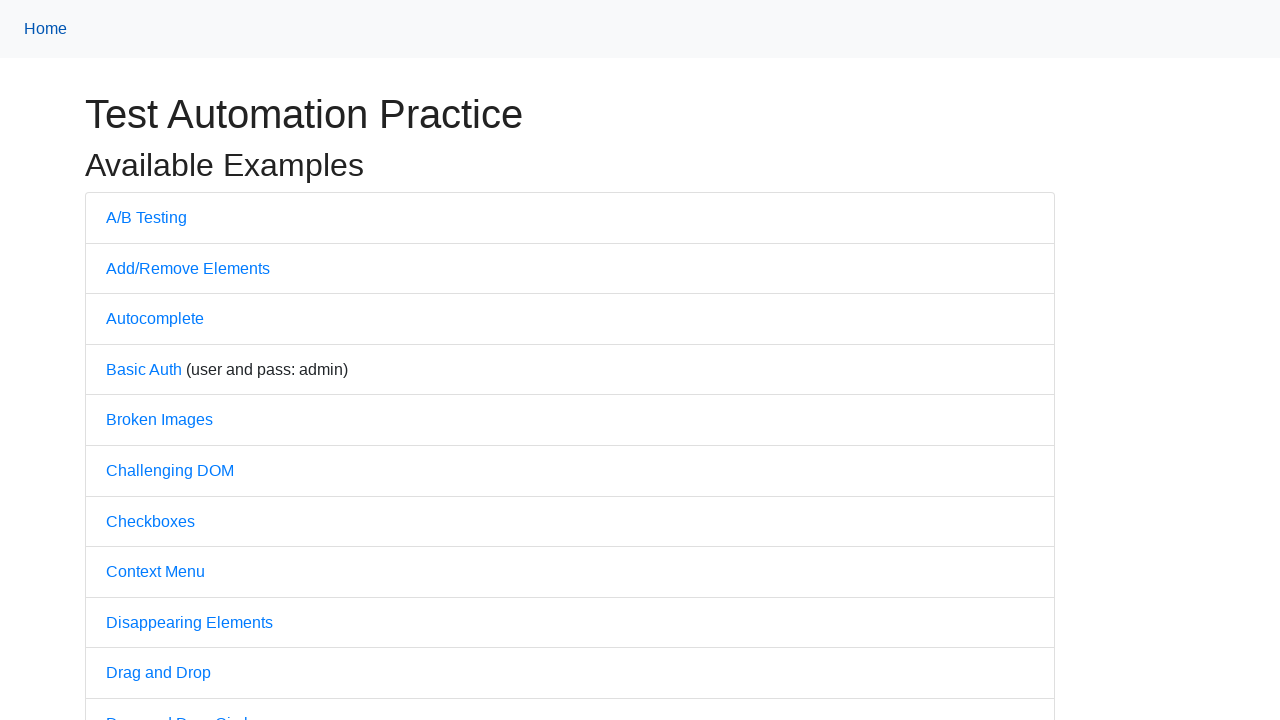

Page navigation completed and DOM content loaded
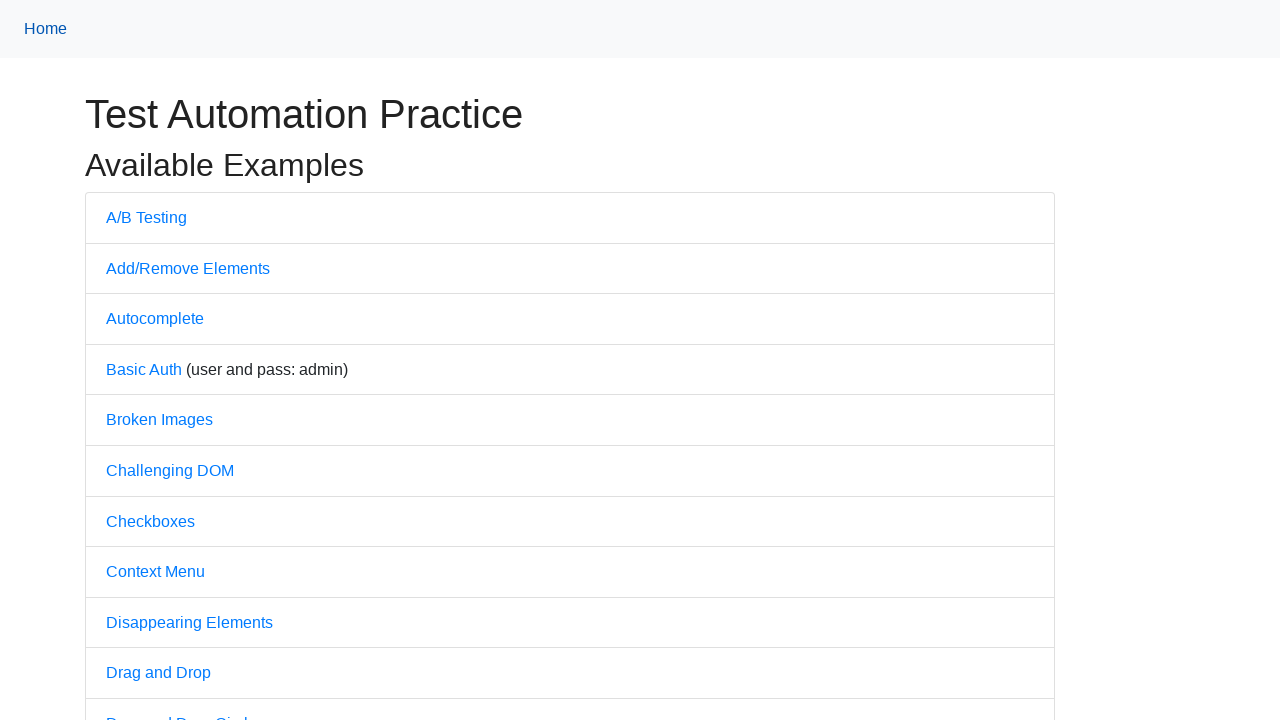

Verified page title is 'Practice'
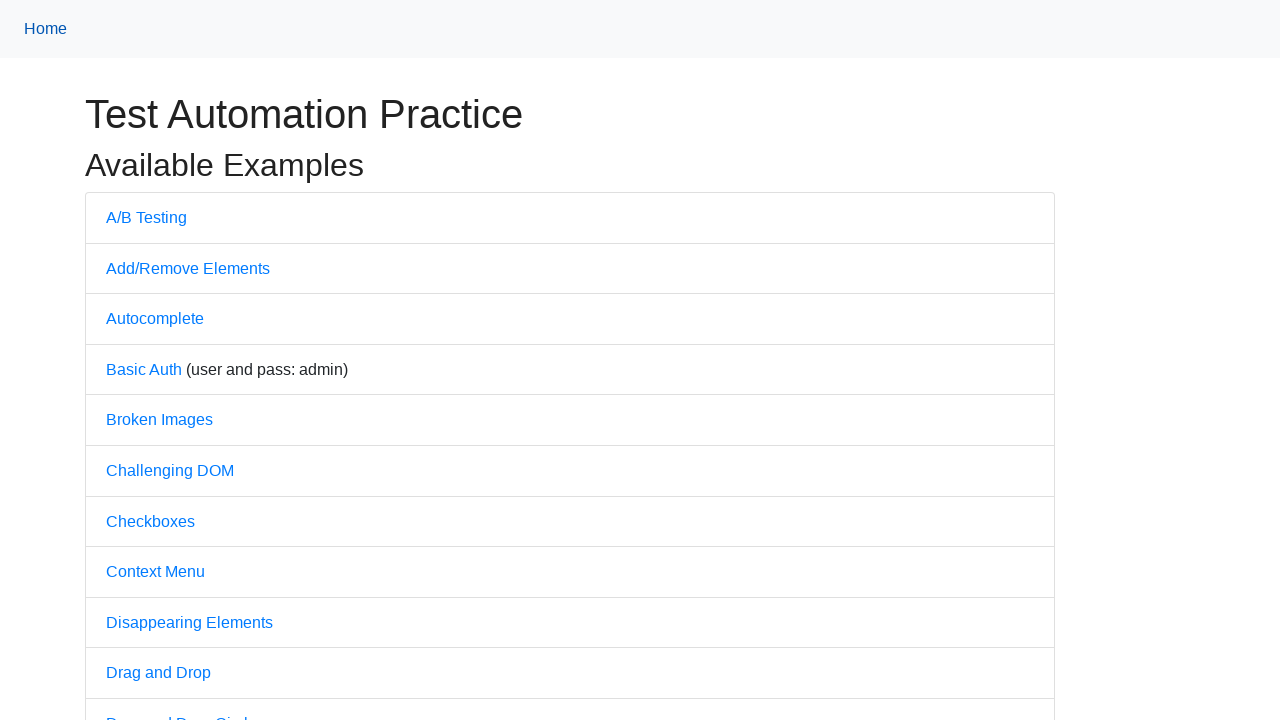

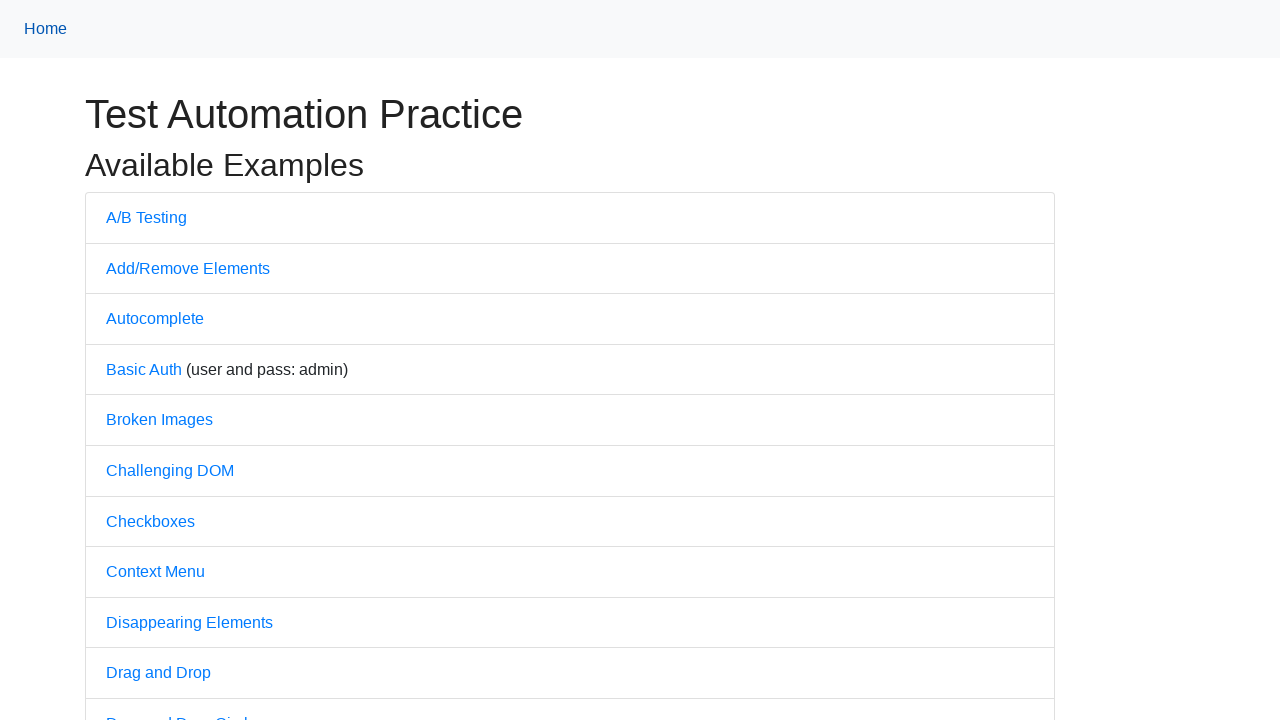